Tests JavaScript prompt alert functionality by clicking a button that triggers a JS prompt, entering text into the prompt, accepting it, and verifying the result message is displayed.

Starting URL: https://the-internet.herokuapp.com/javascript_alerts

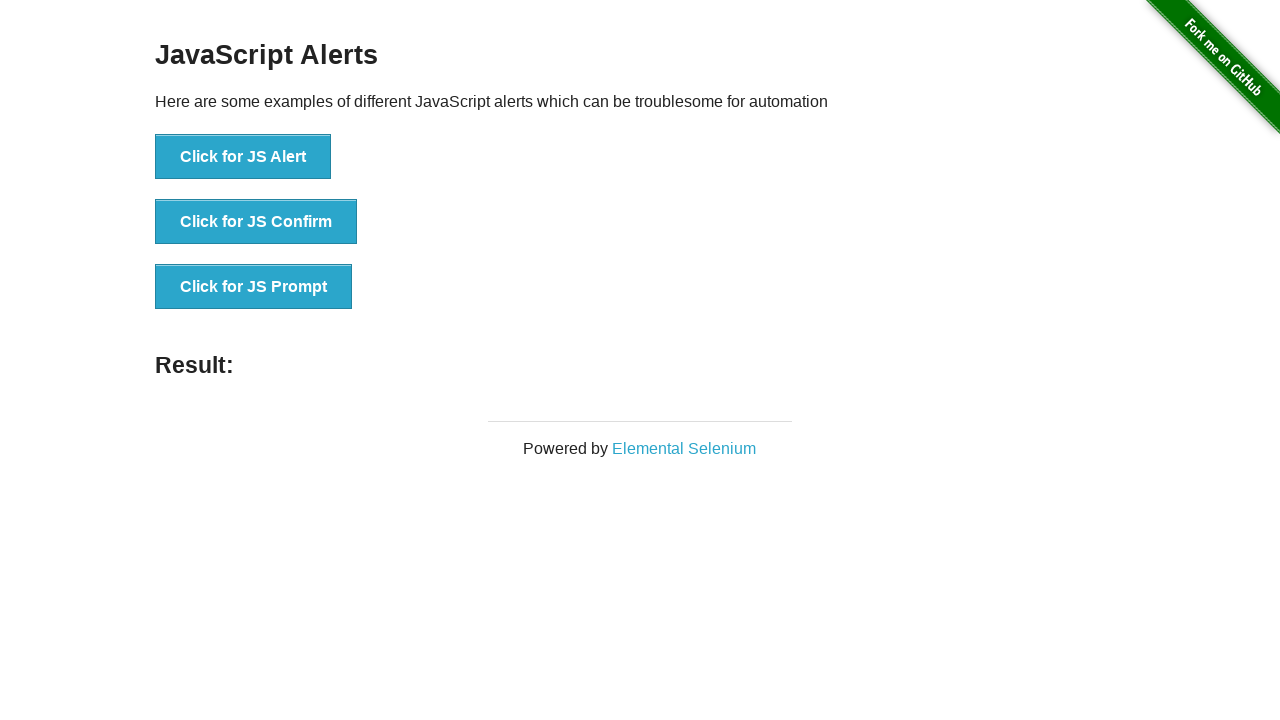

Clicked the 'Click for JS Prompt' button to trigger JavaScript prompt at (254, 287) on xpath=//button[normalize-space()='Click for JS Prompt']
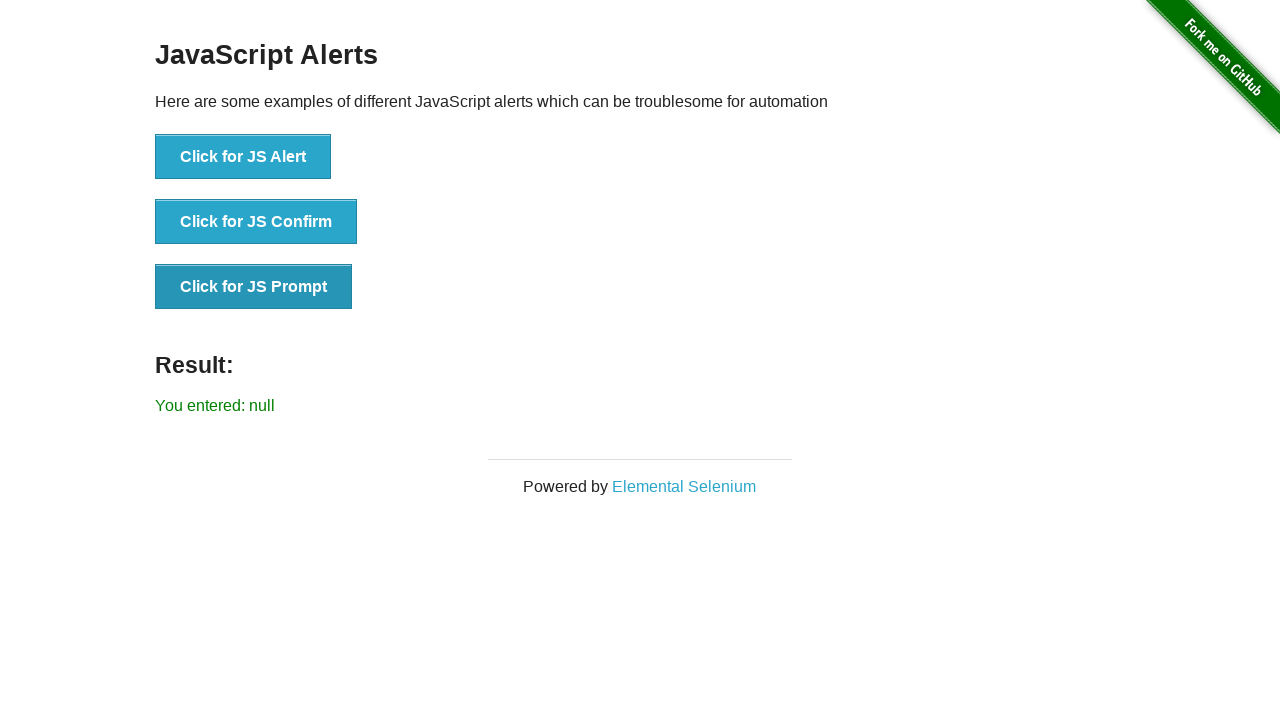

Set up dialog handler to accept prompt with text 'Pramod'
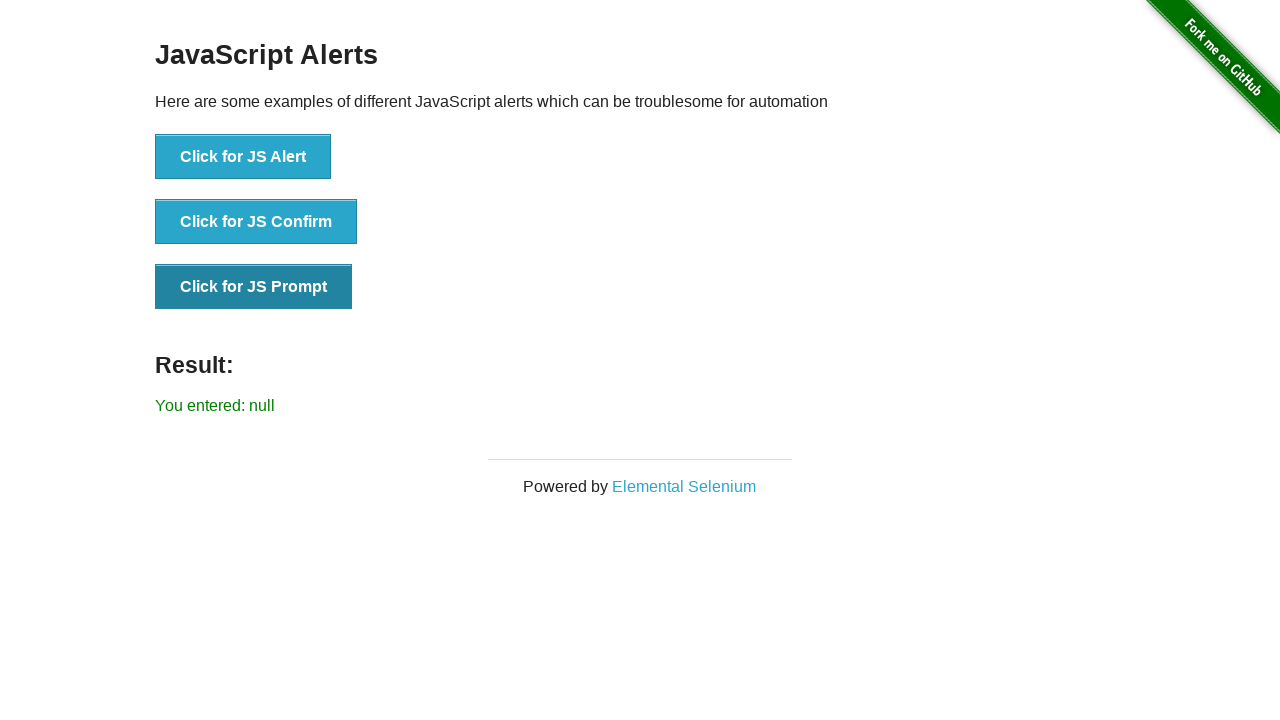

Result message element loaded after accepting prompt
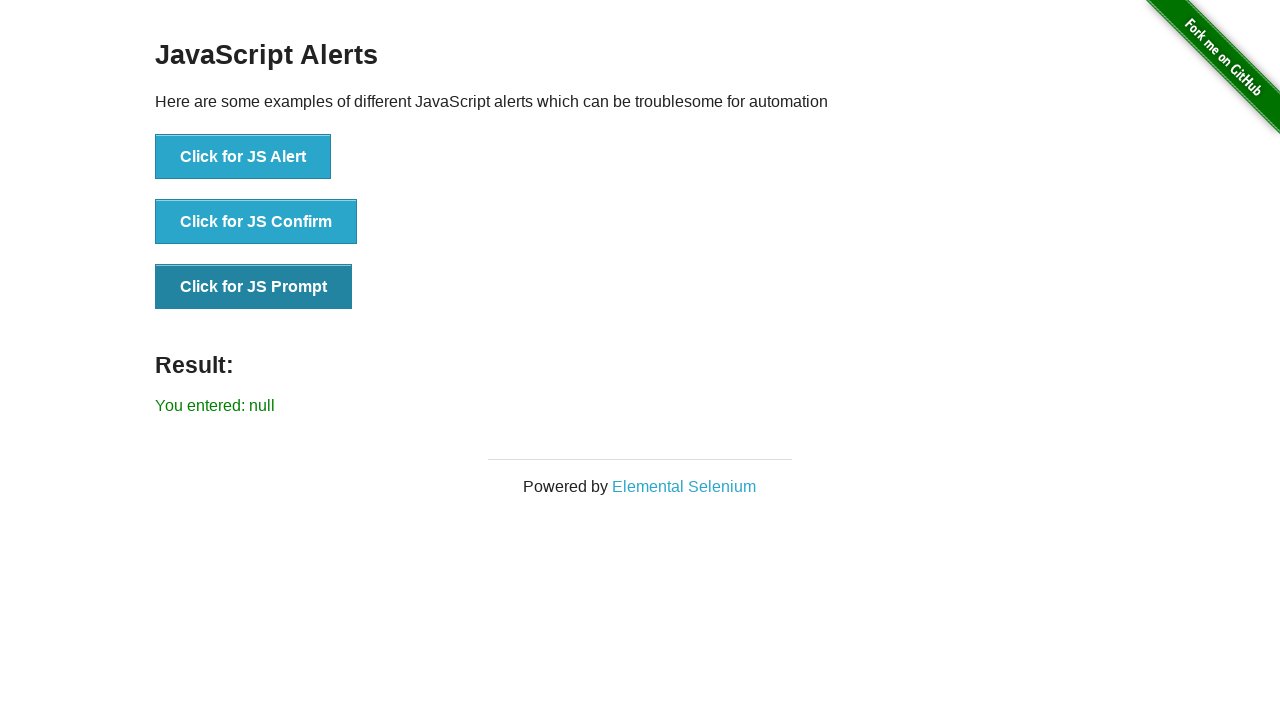

Verified result message is displayed: 'You entered: null'
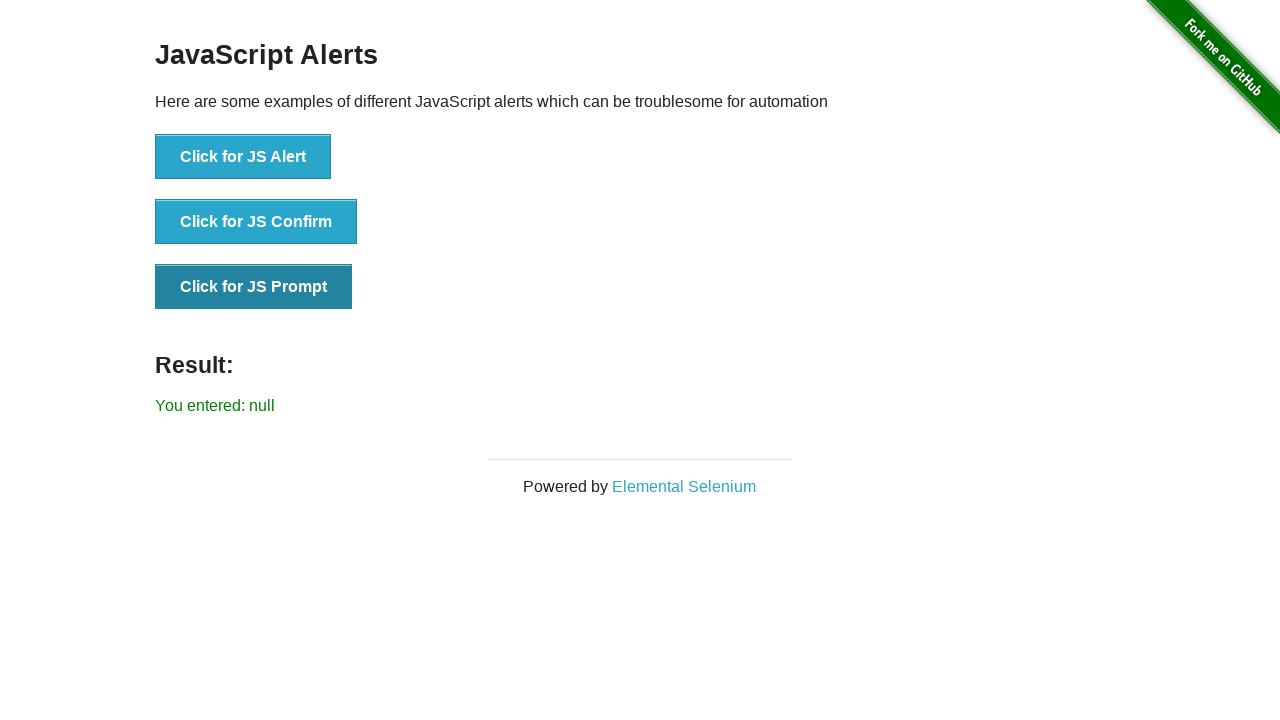

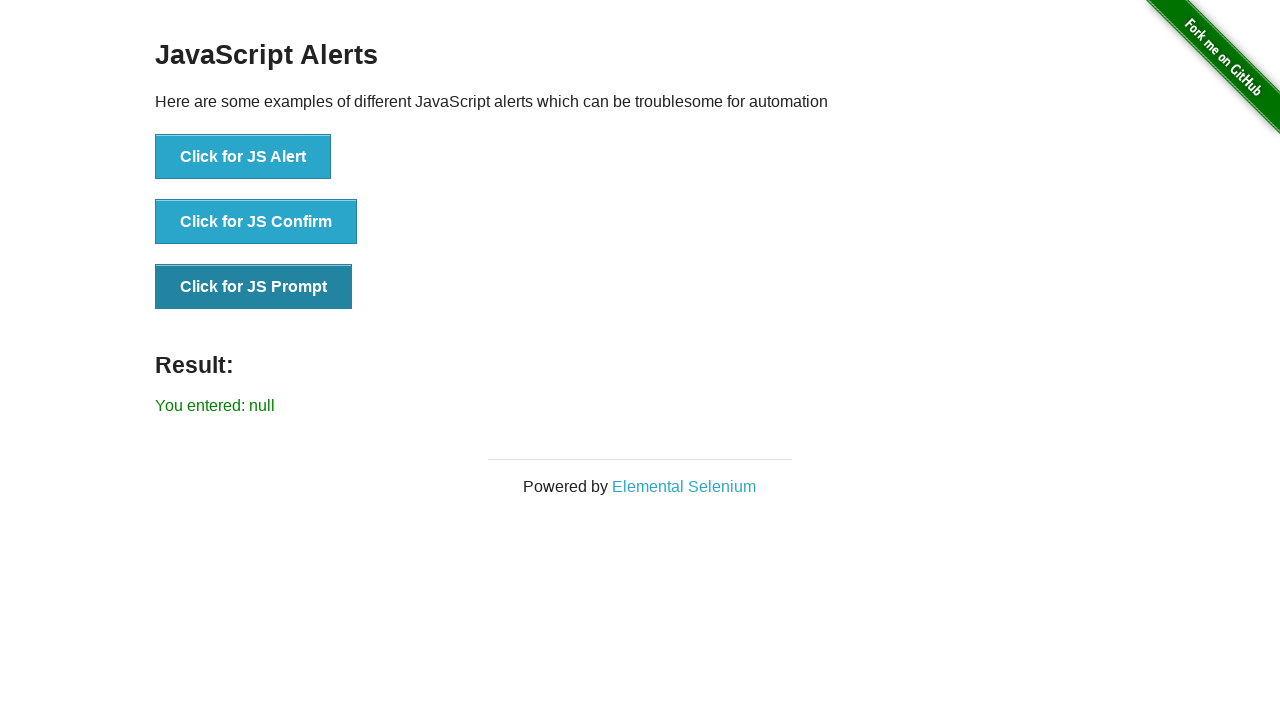